Tests tooltip functionality by hovering over a button and a text field to trigger their tooltips

Starting URL: https://demoqa.com/tool-tips

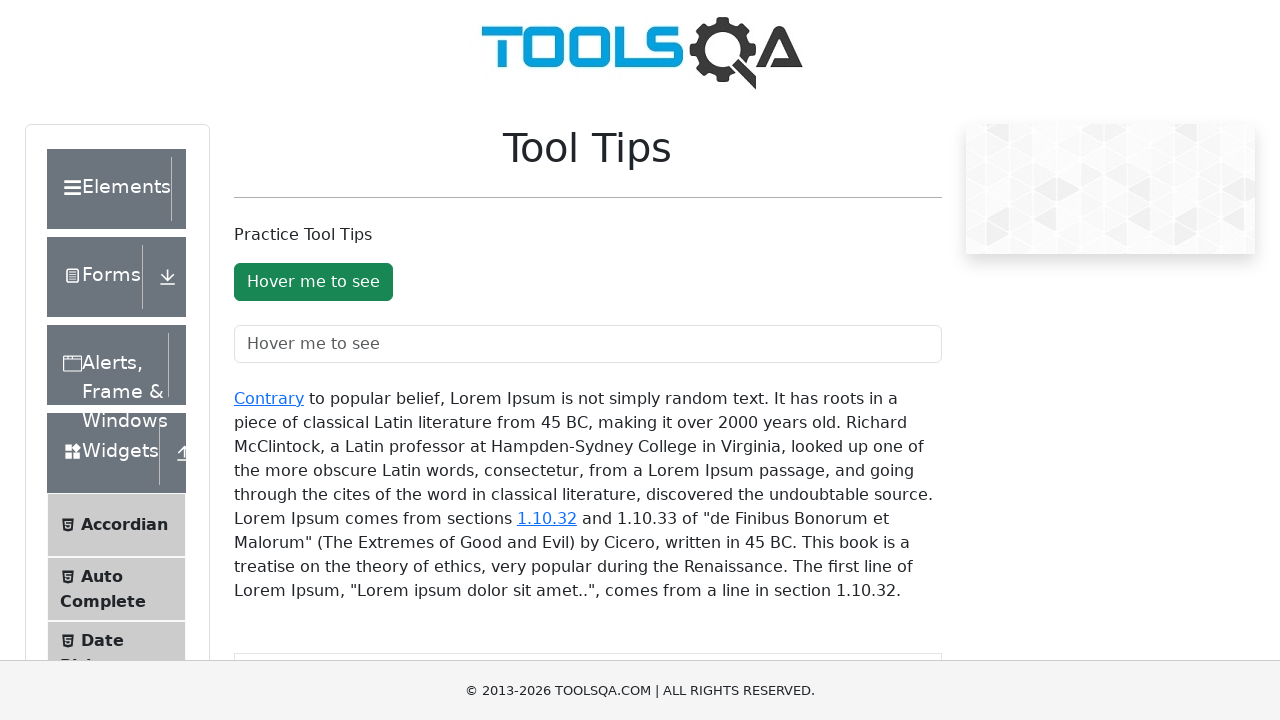

Hovered over button to trigger tooltip at (313, 282) on xpath=//button[text()='Hover me to see']
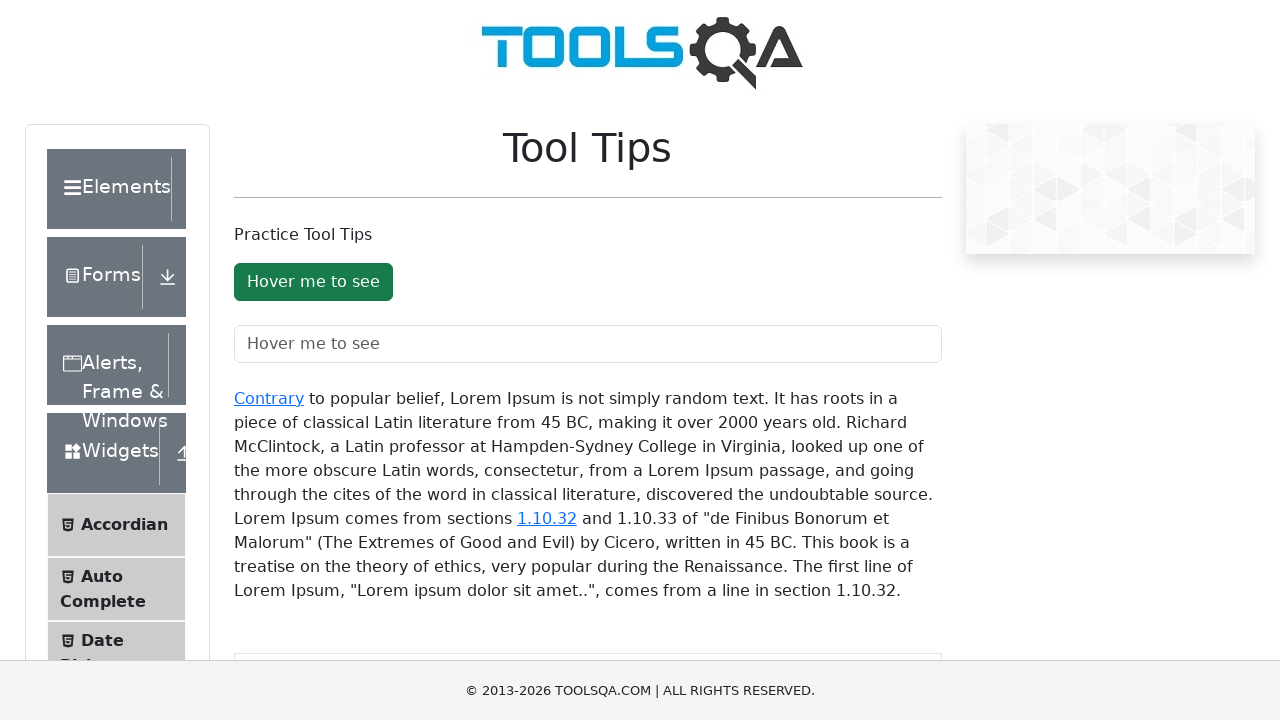

Waited for button tooltip to appear
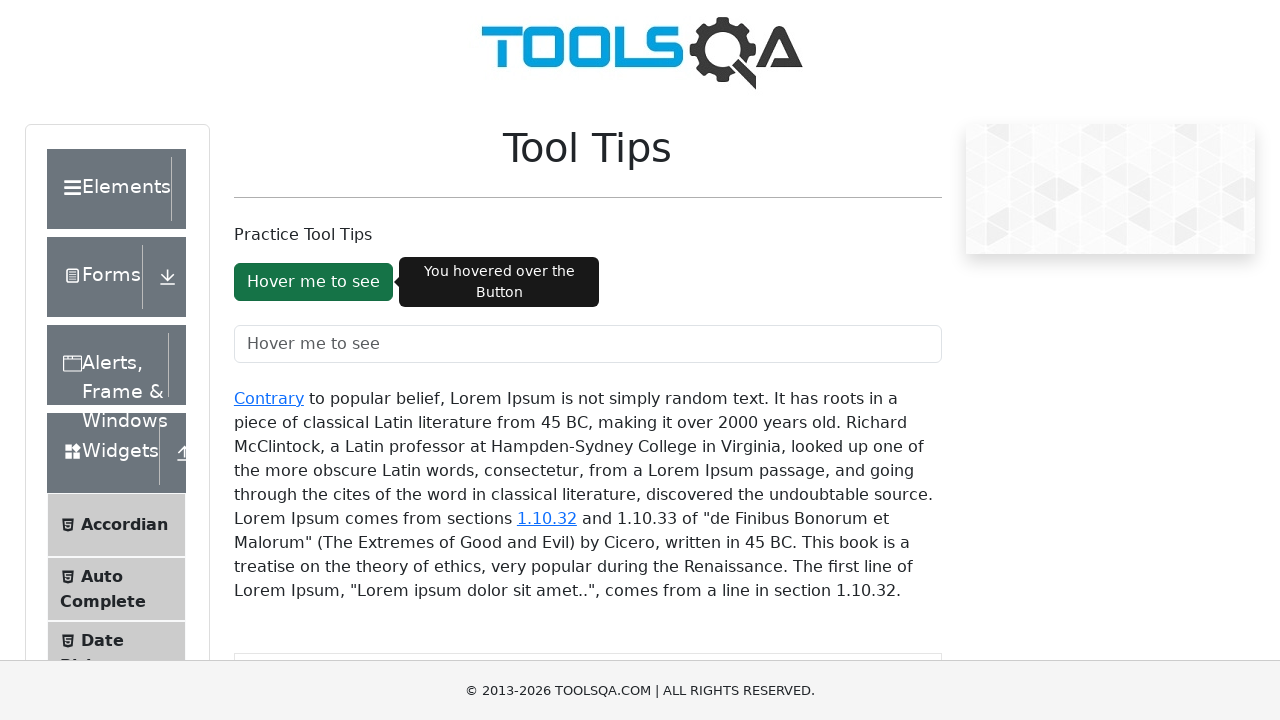

Hovered over text field to trigger tooltip at (588, 344) on #toolTipTextField
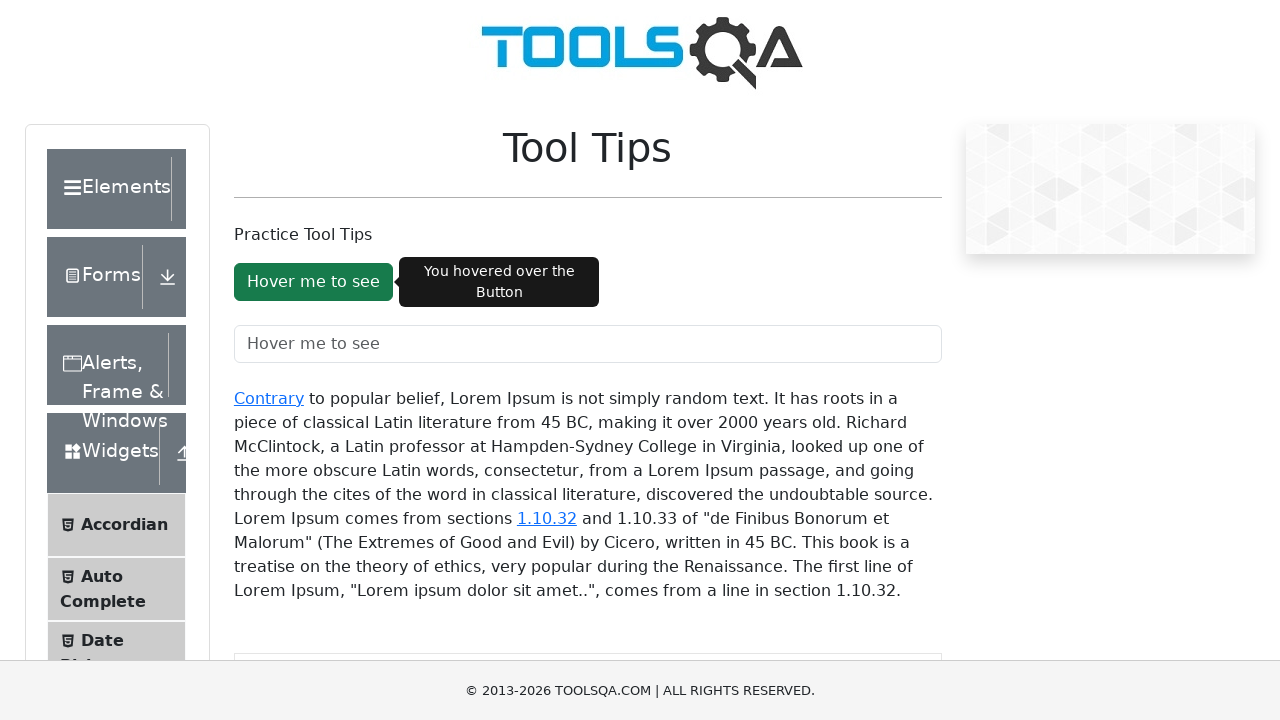

Waited for text field tooltip to appear
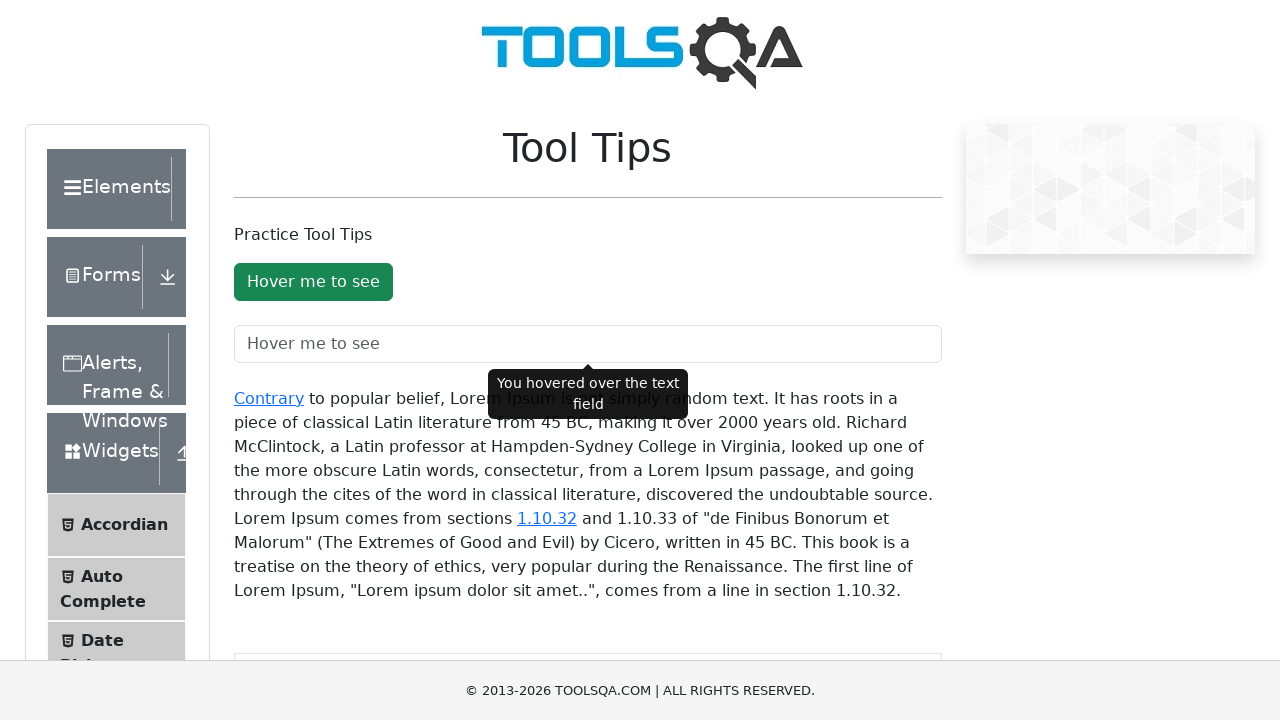

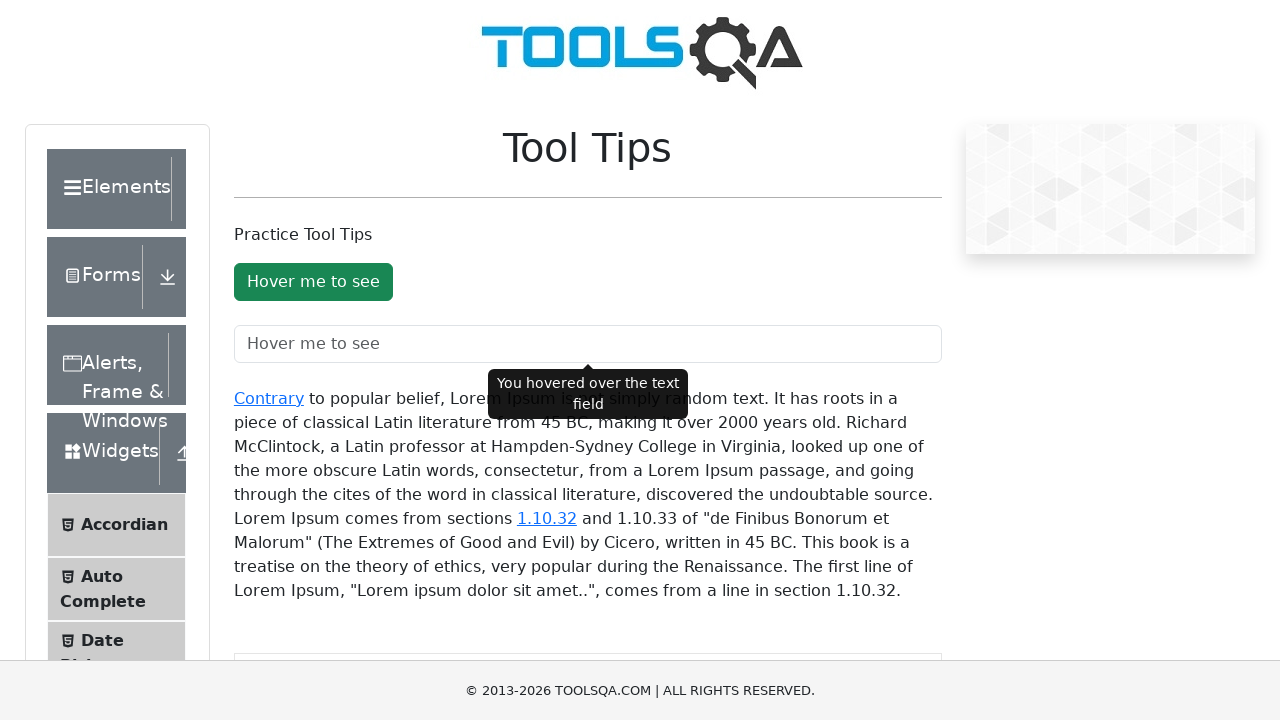